Tests a registration form by filling in required fields (first name, last name, email) and submitting the form to verify successful registration

Starting URL: https://suninjuly.github.io/registration1.html

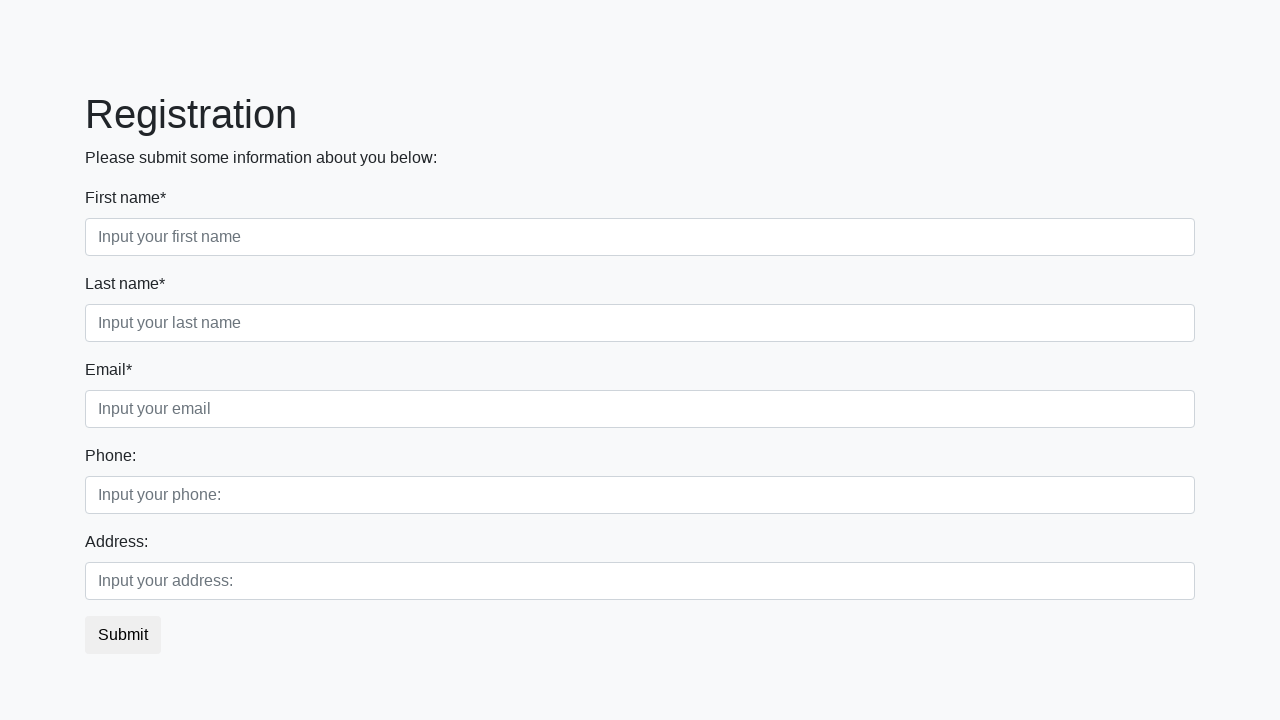

Filled first name field with 'TestName' on div.first_block > div.first_class > input
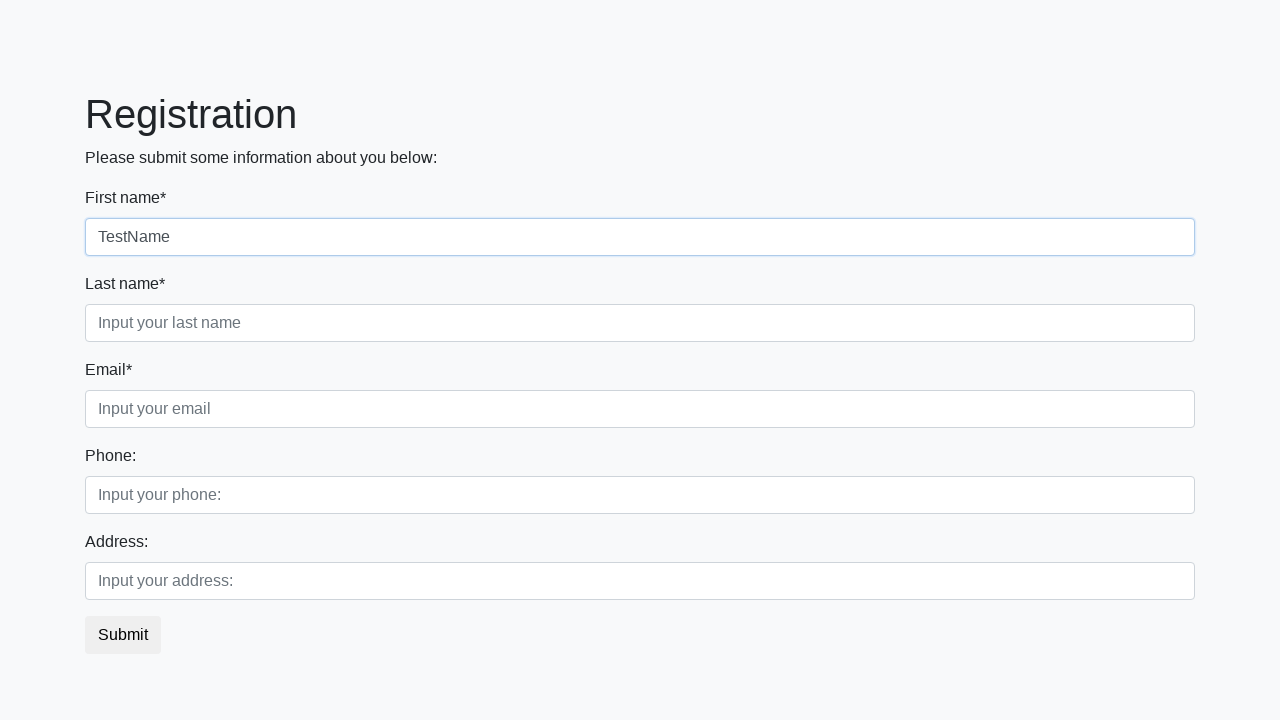

Filled last name field with 'TestLastName' on div.first_block > div.second_class > input
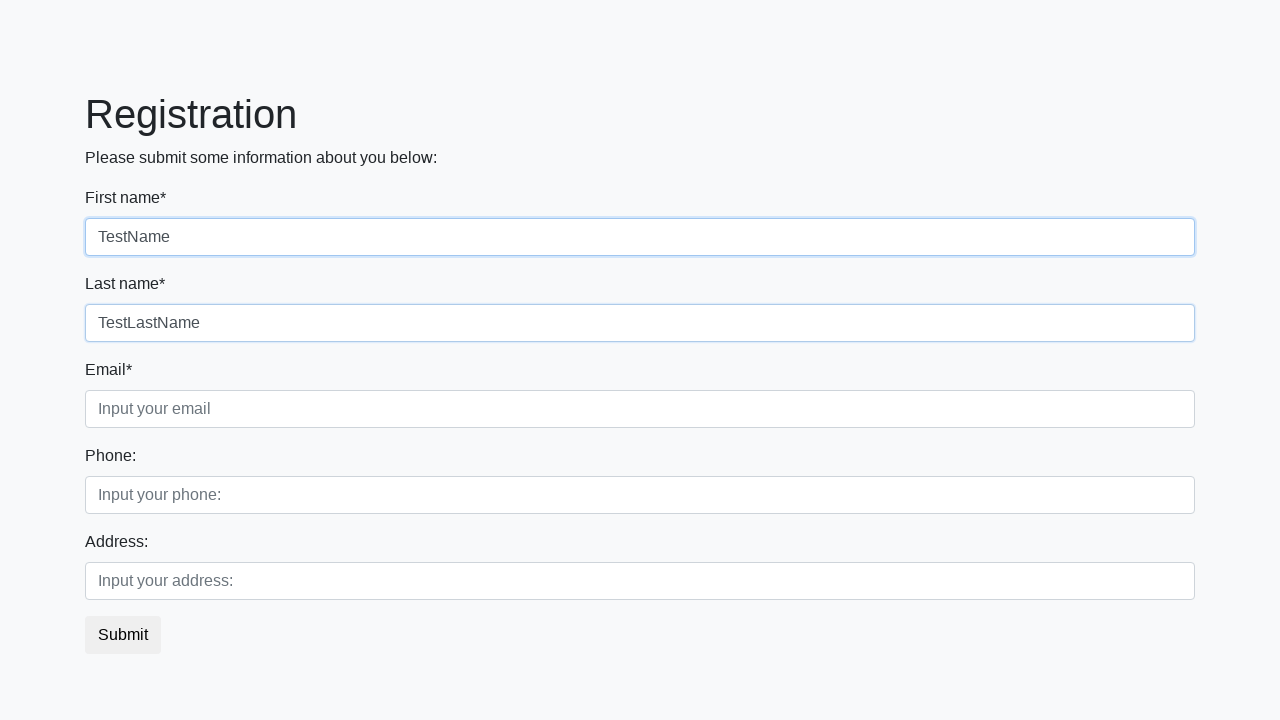

Filled email field with 'test@example.com' on div.first_block > div.third_class > input
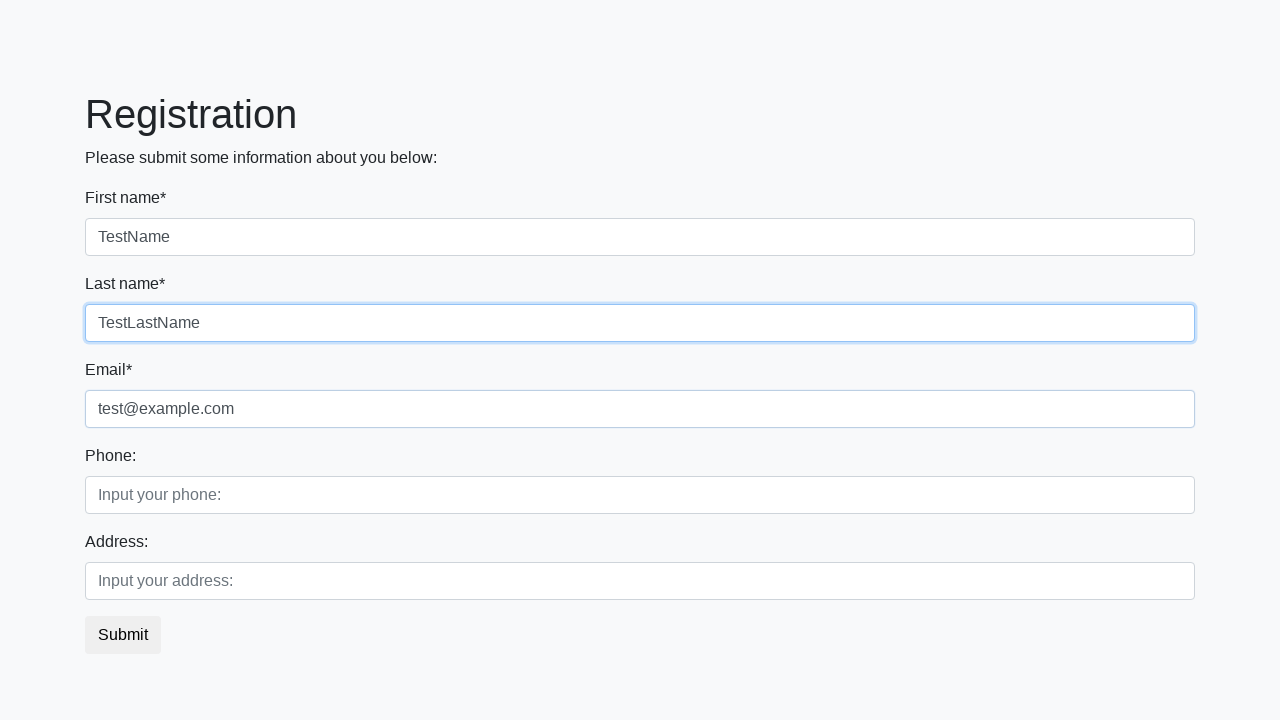

Clicked registration submit button at (123, 635) on button.btn
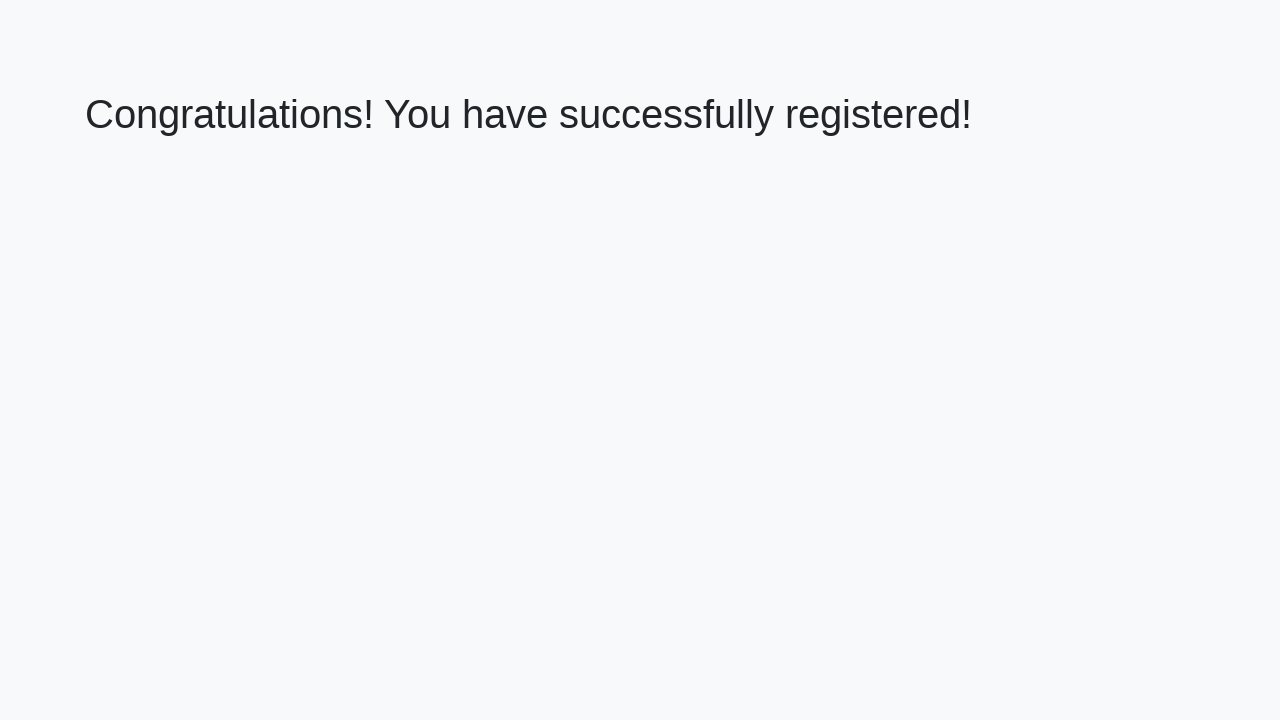

Success message appeared on page
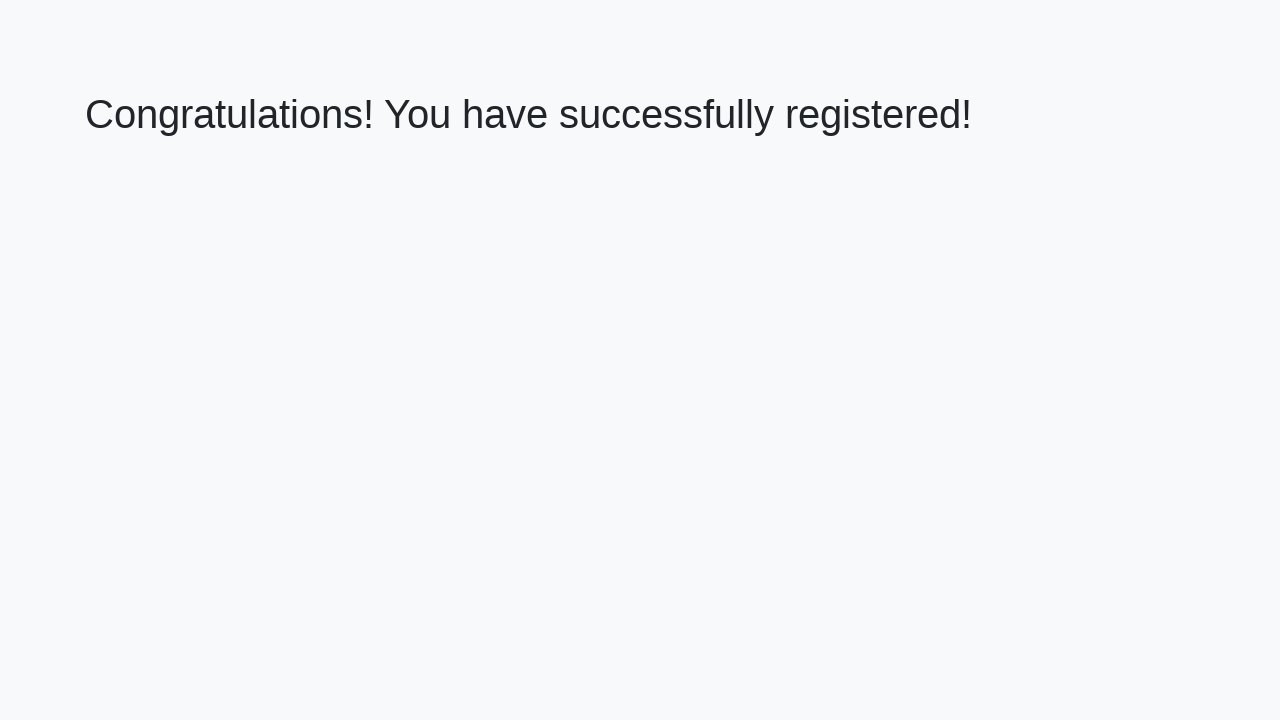

Retrieved success message text: 'Congratulations! You have successfully registered!'
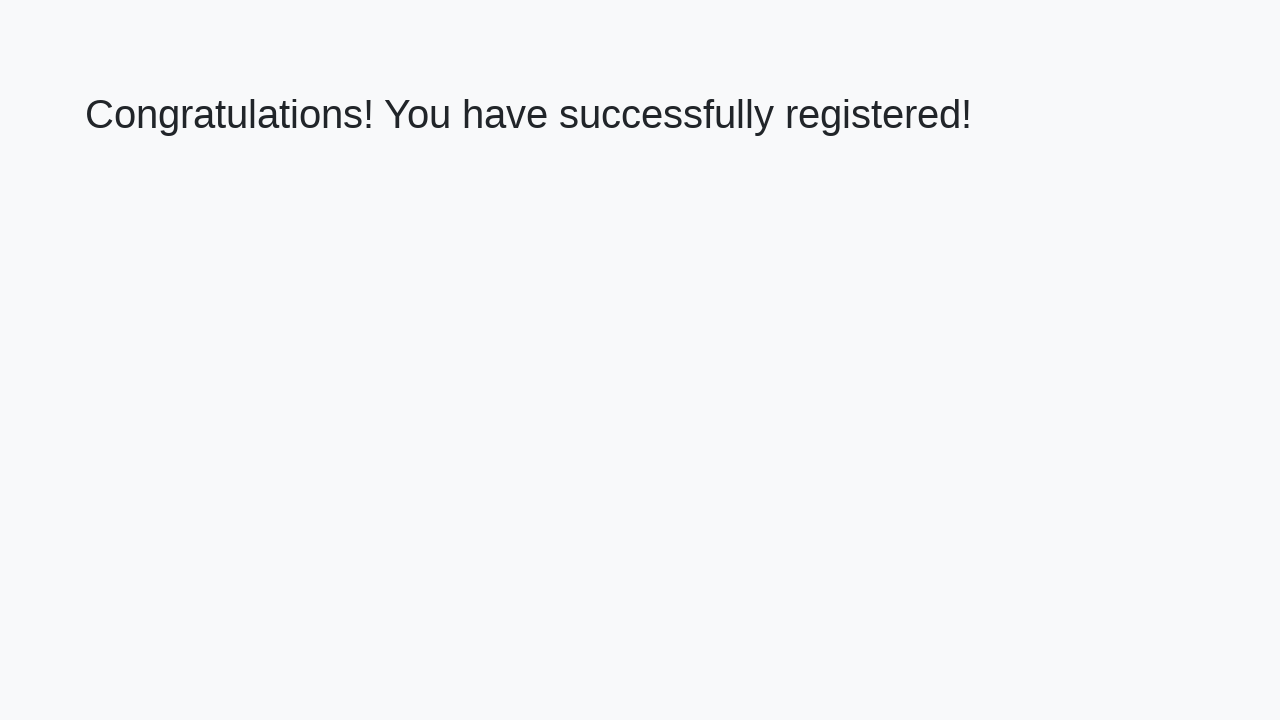

Verified registration success message matches expected text
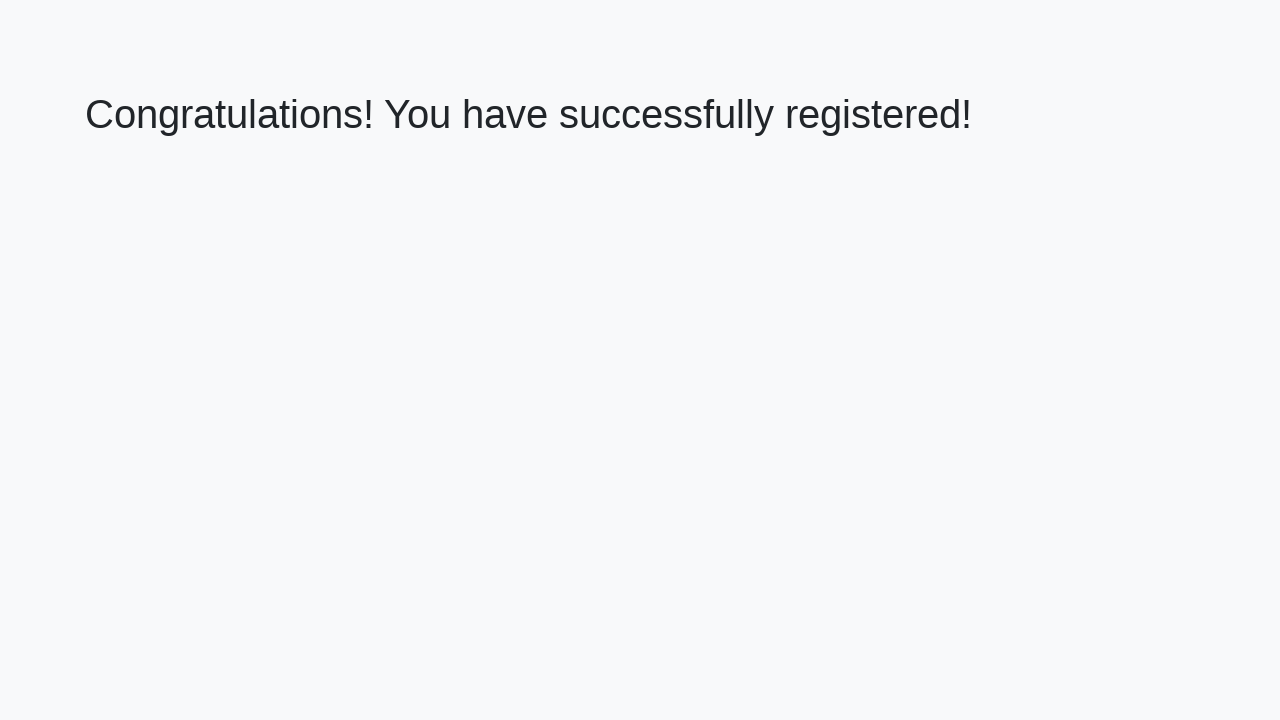

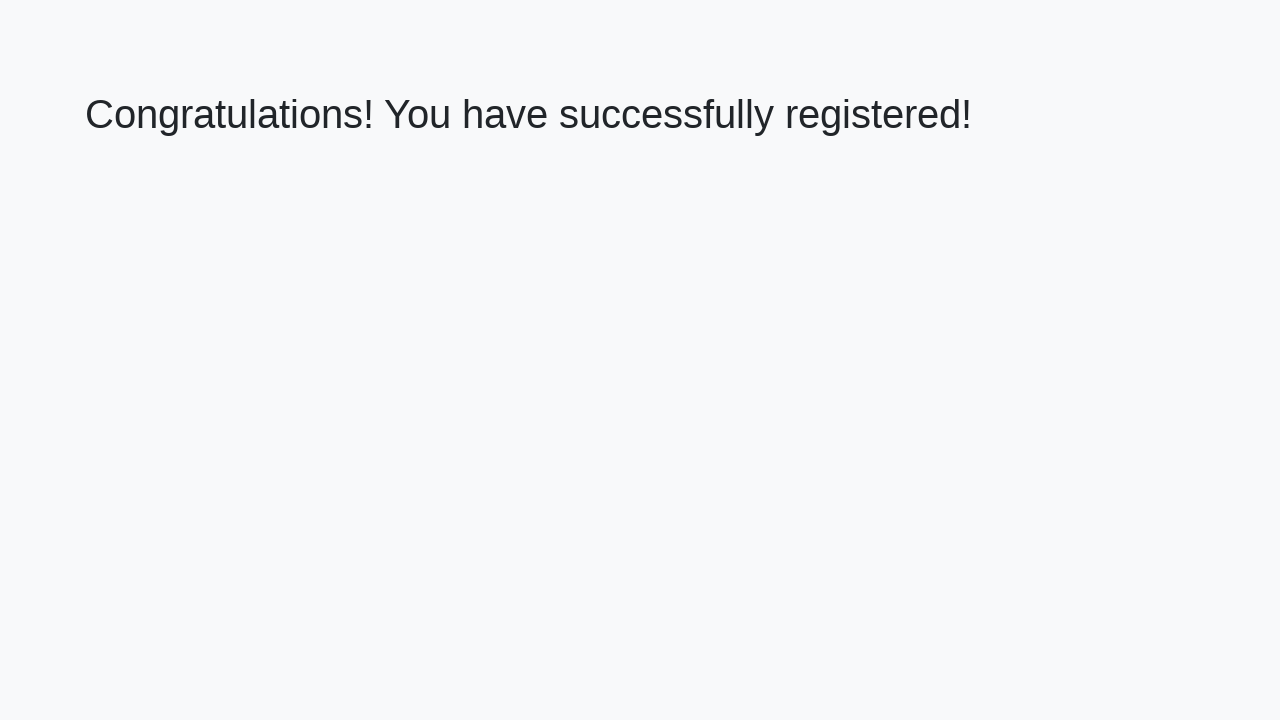